Navigates to Best Buy Canada website, clicks on the Shop menu, and retrieves the list of shop categories from the dropdown menu

Starting URL: https://www.bestbuy.ca/en-ca

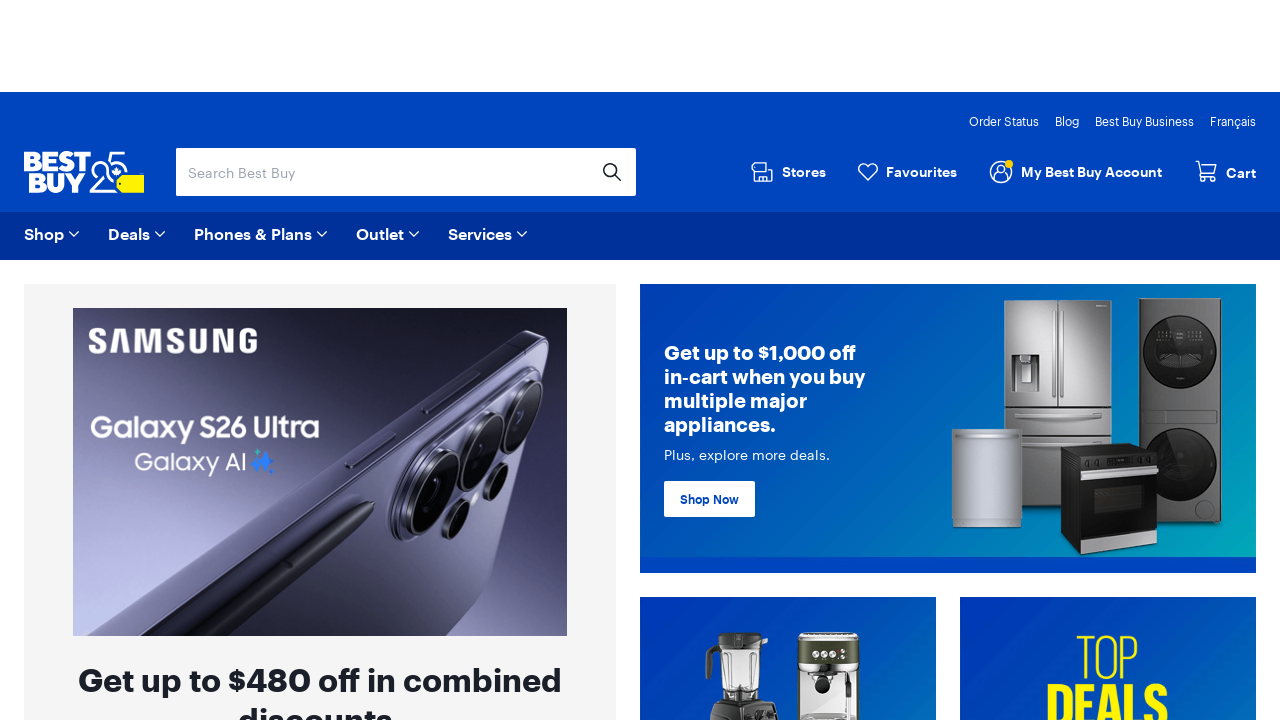

Clicked on the Shop menu item at (54, 234) on li[data-automation='shop']
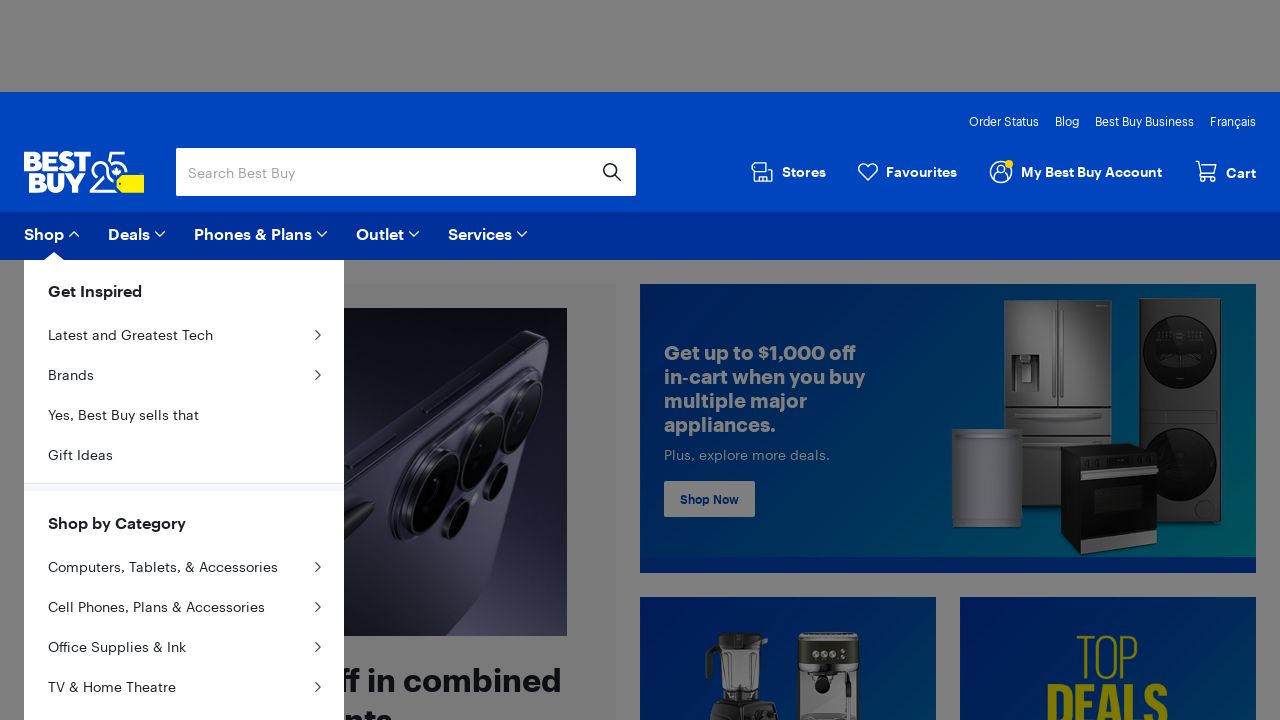

Waited for dropdown menu to appear
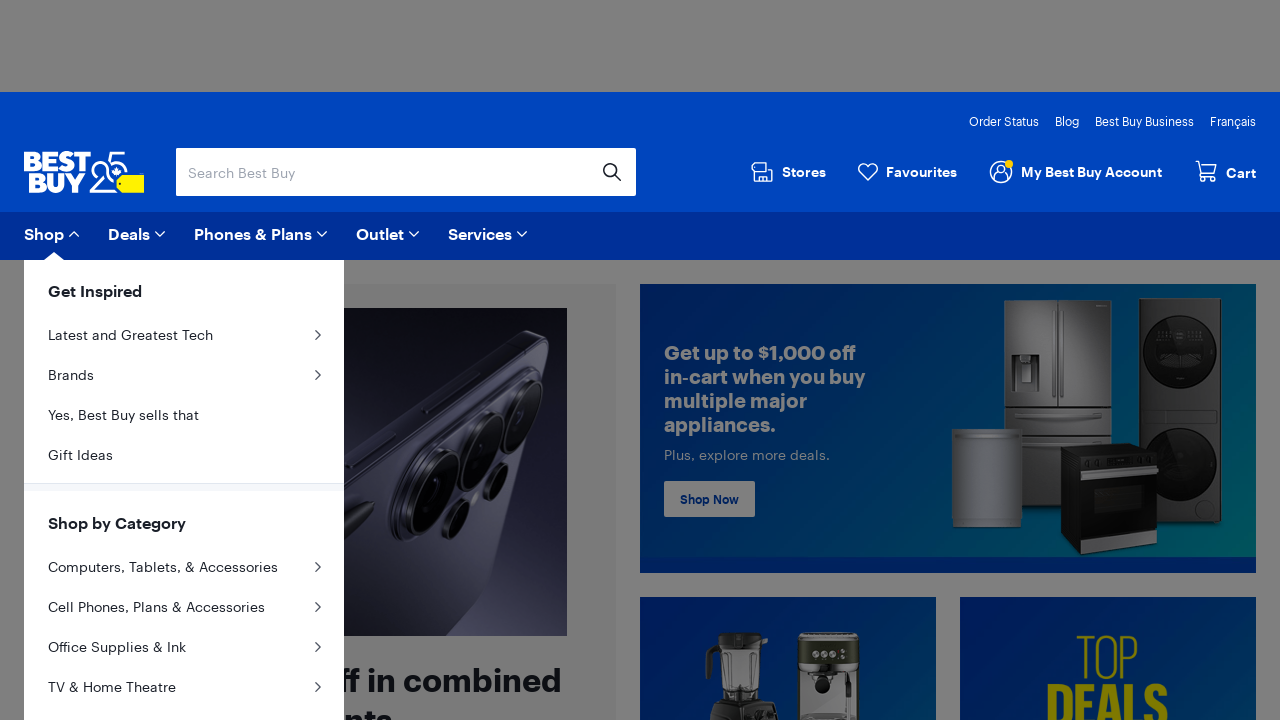

Retrieved all shop category links from dropdown menu
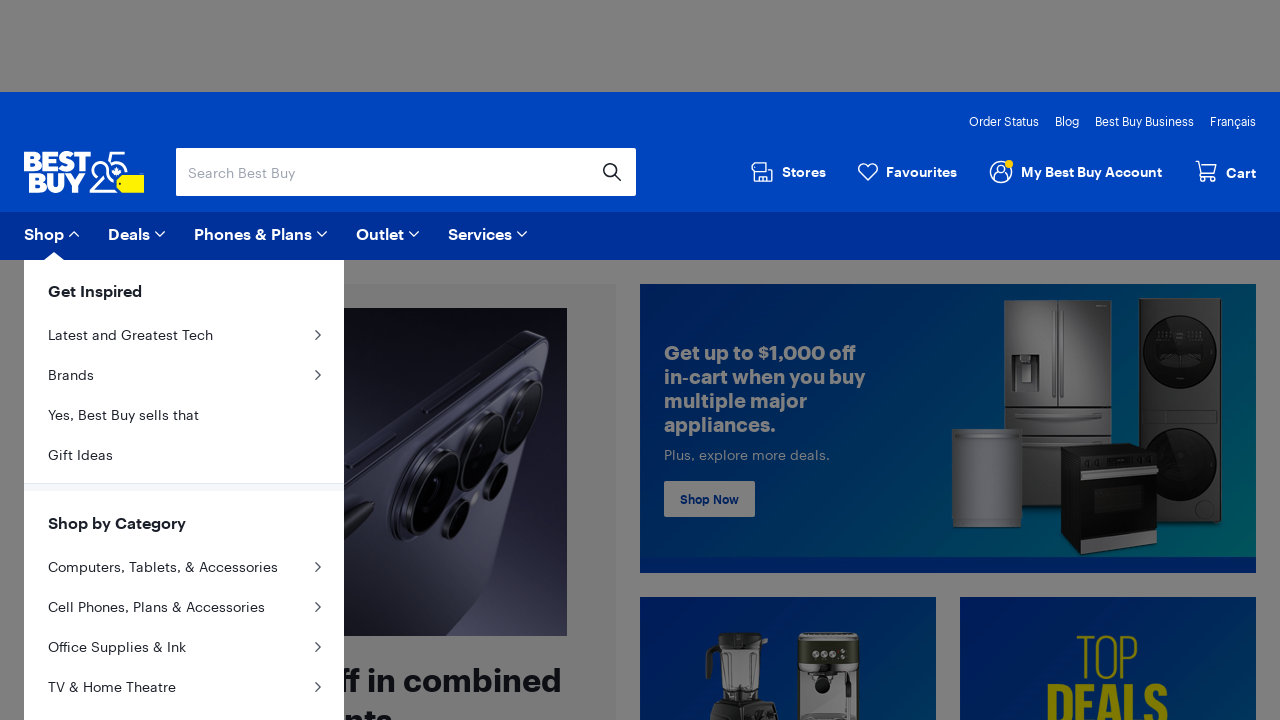

Found 0 shop categories
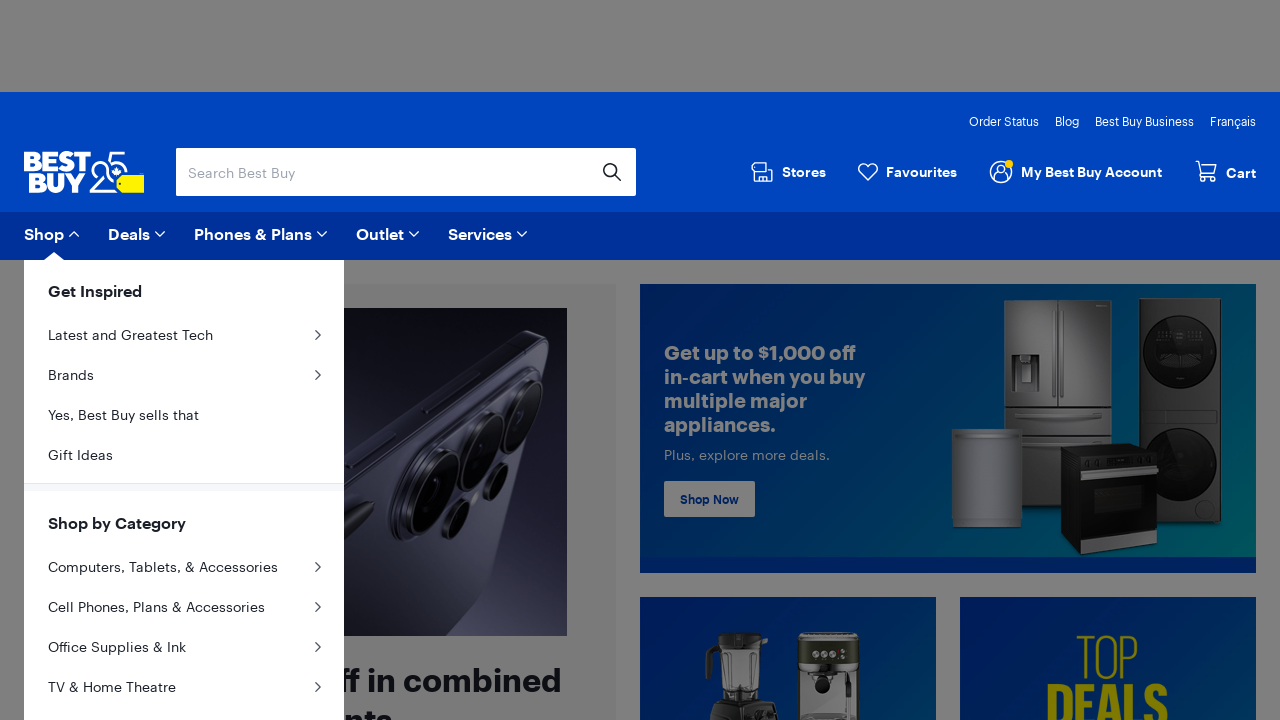

Waited before finishing test
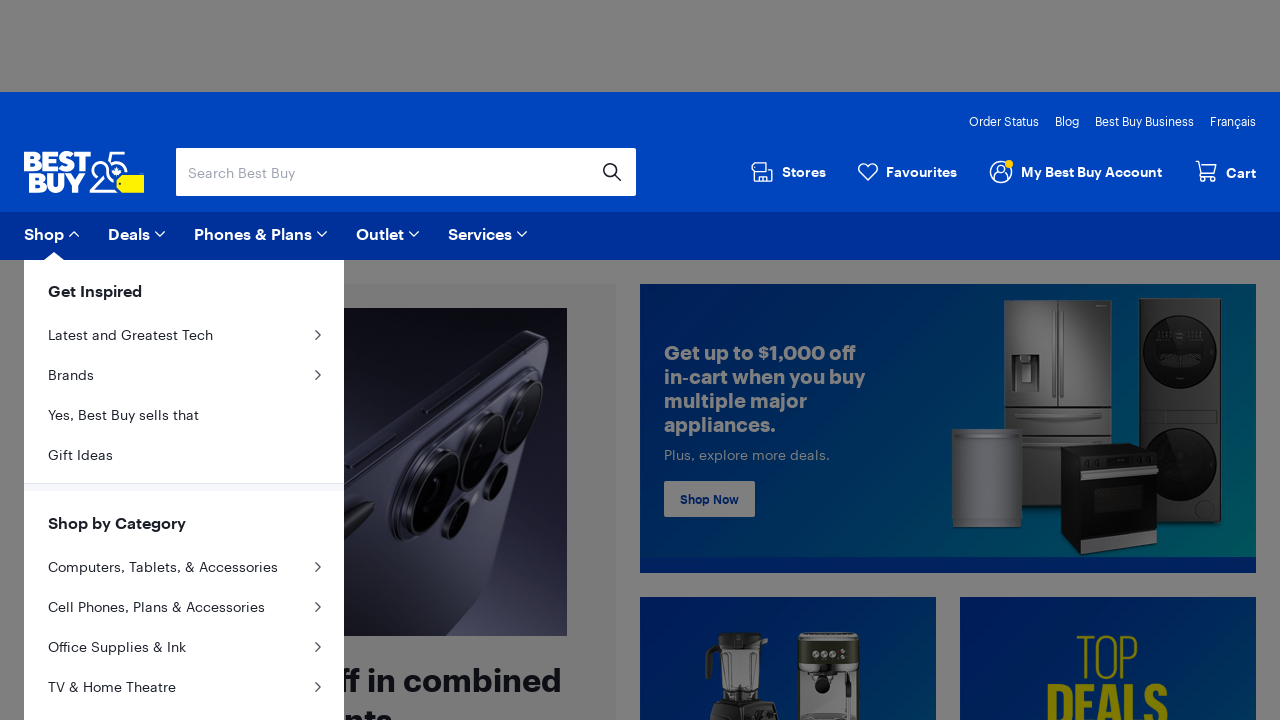

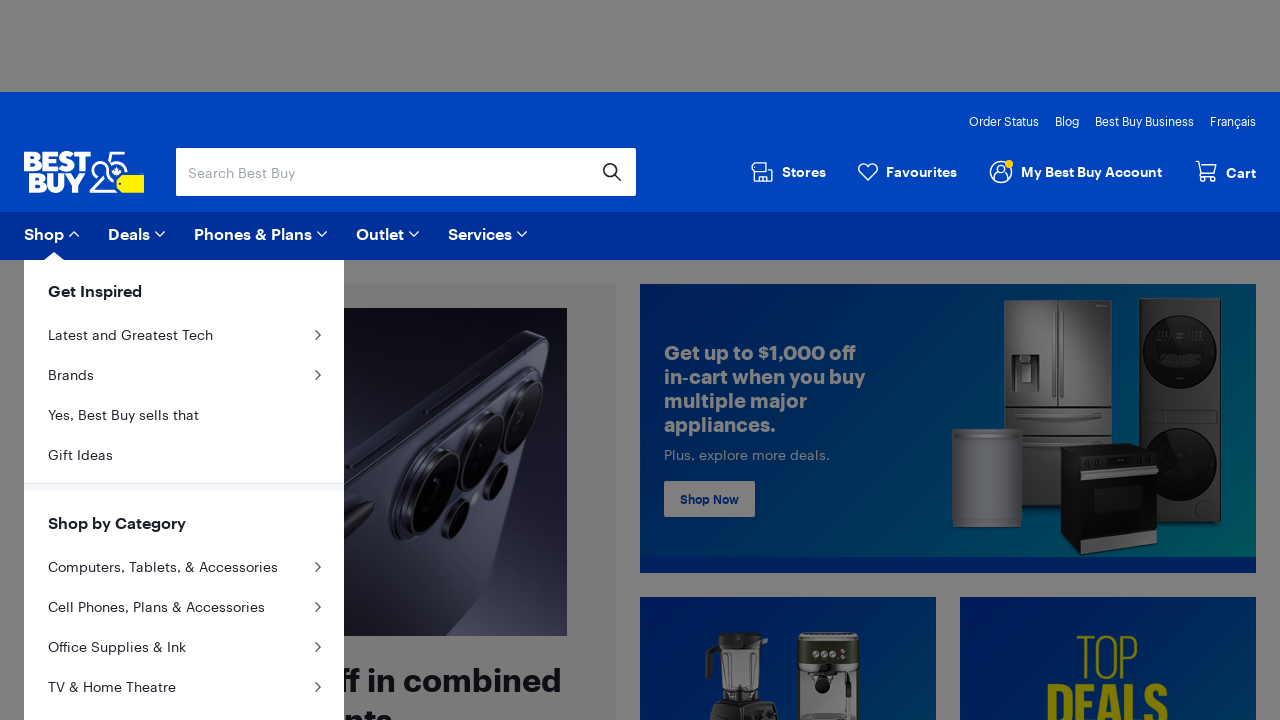